Tests basic page loading by navigating to the VTU (Visvesvaraya Technological University) website and waiting for the page to load completely.

Starting URL: https://vtu.ac.in/

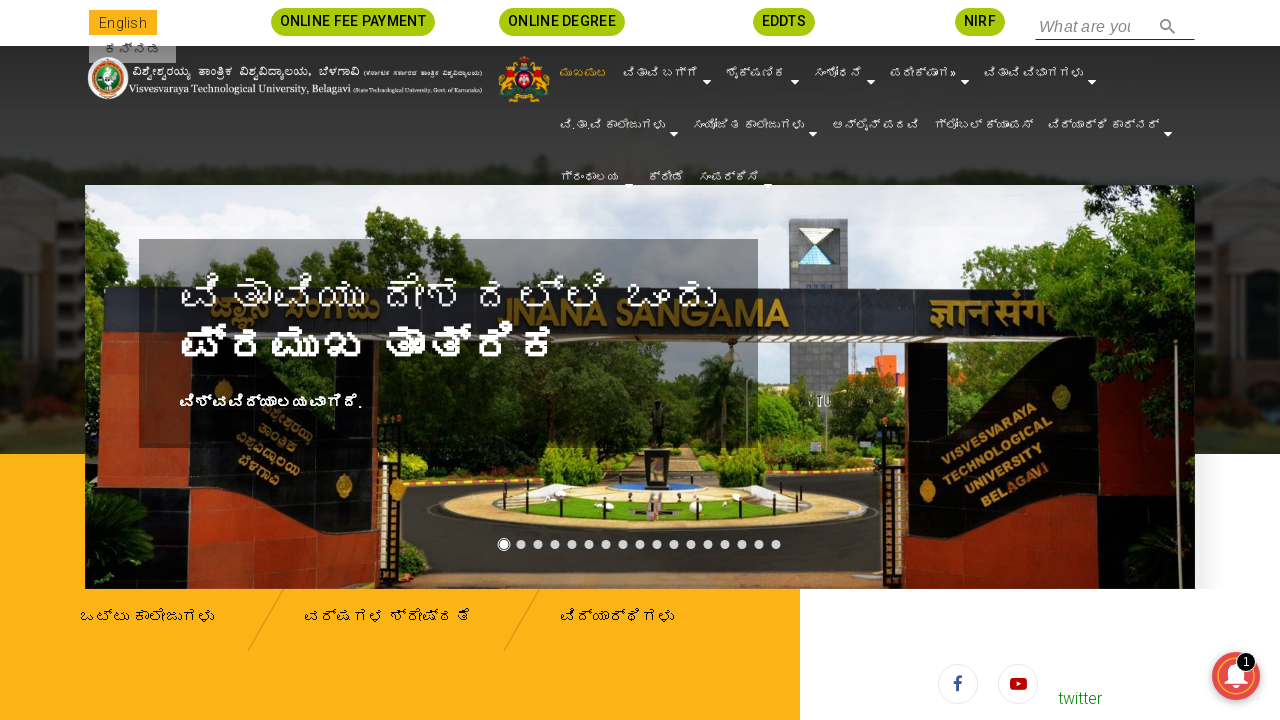

Navigated to VTU website (https://vtu.ac.in/)
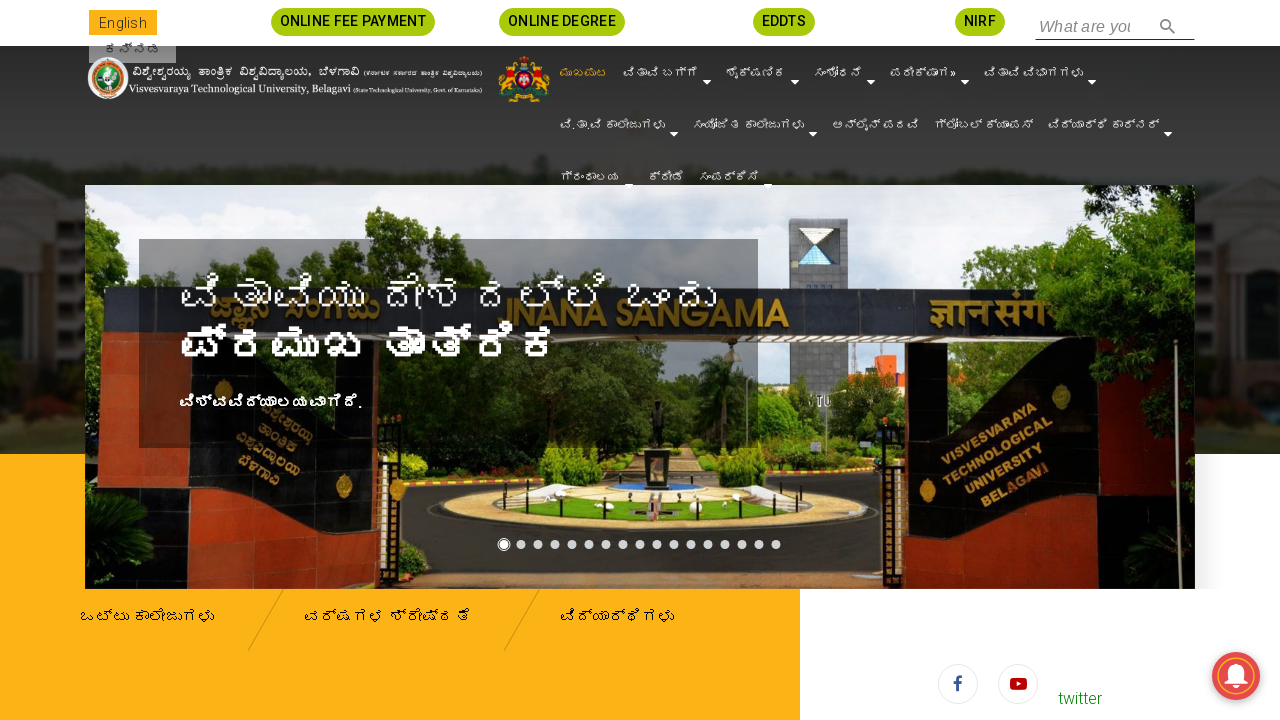

Page fully loaded - network idle state reached
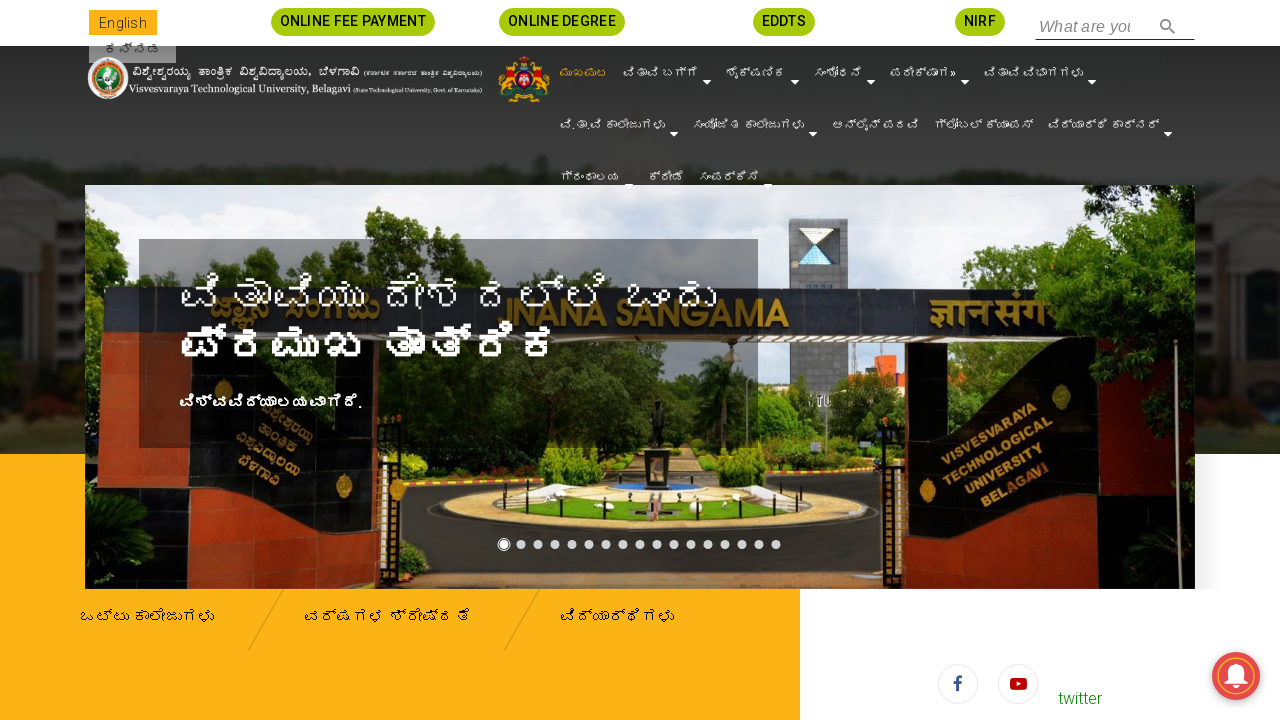

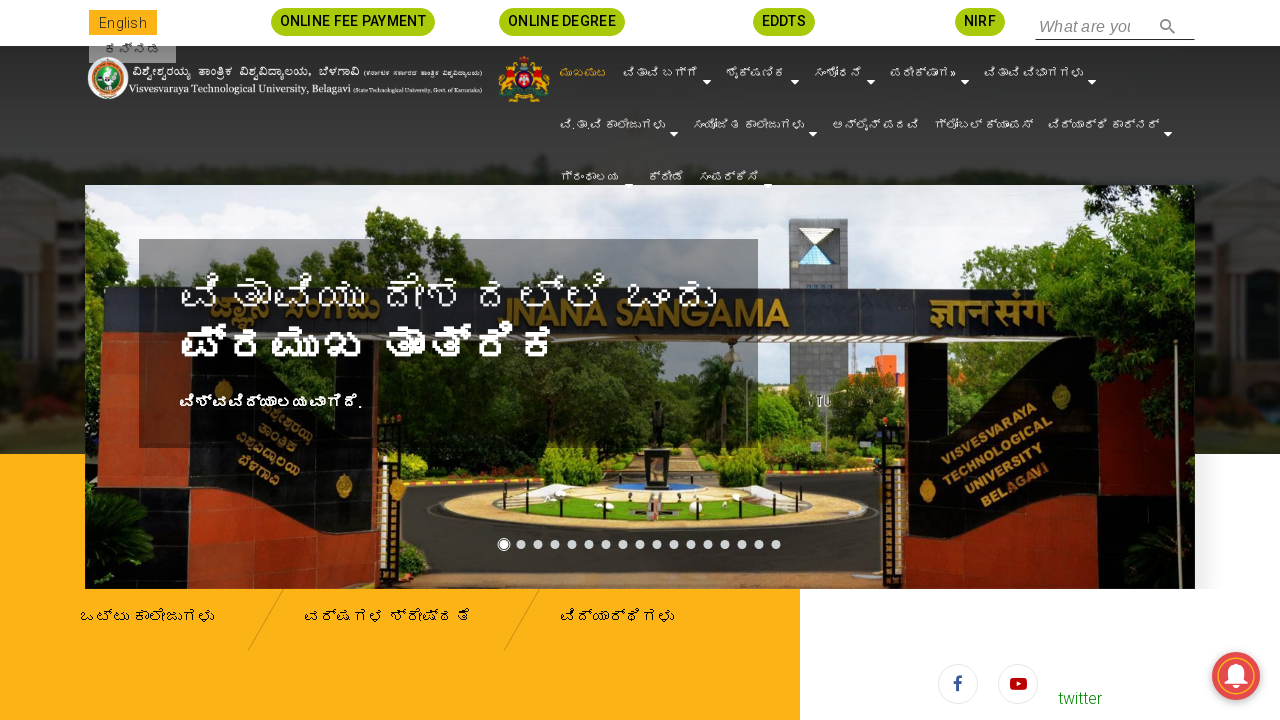